Tests the INTERPOL Red Notices search functionality by opening the search panel, entering a name query, and submitting the search to view results.

Starting URL: https://www.interpol.int/es/Como-trabajamos/Notificaciones/Notificaciones-rojas/Ver-las-notificaciones-rojas

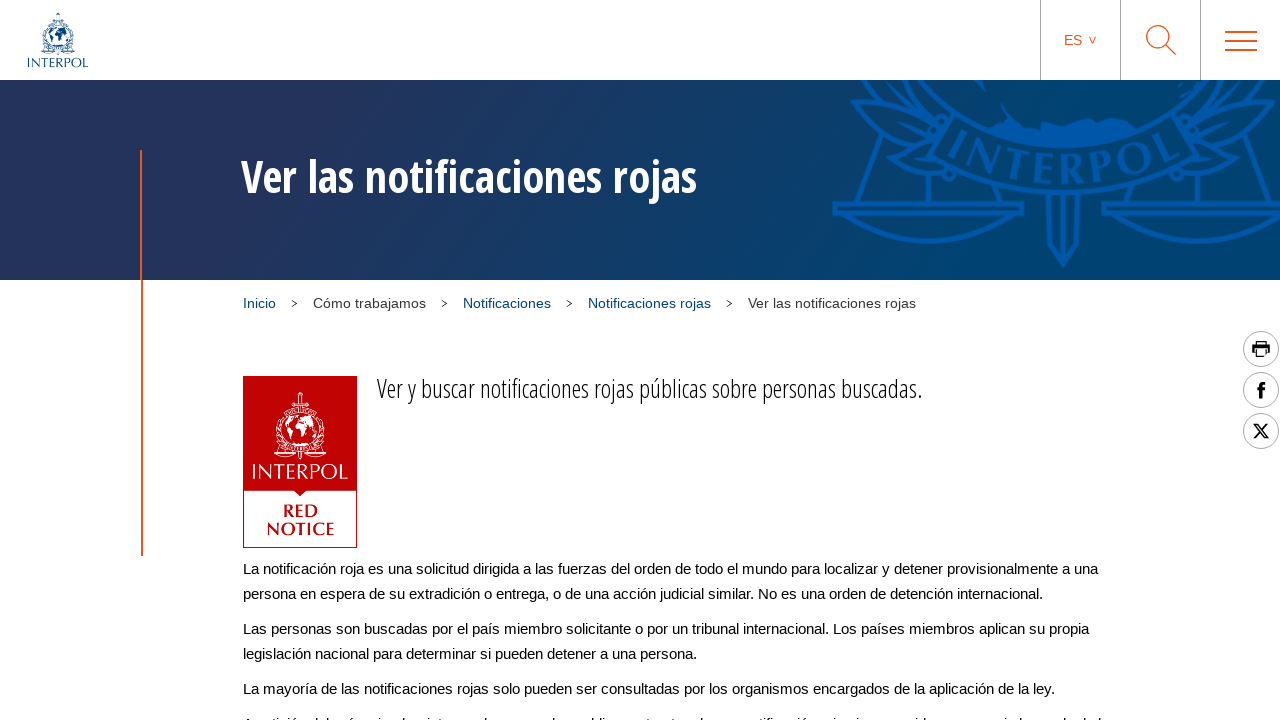

Waited for page to load (networkidle)
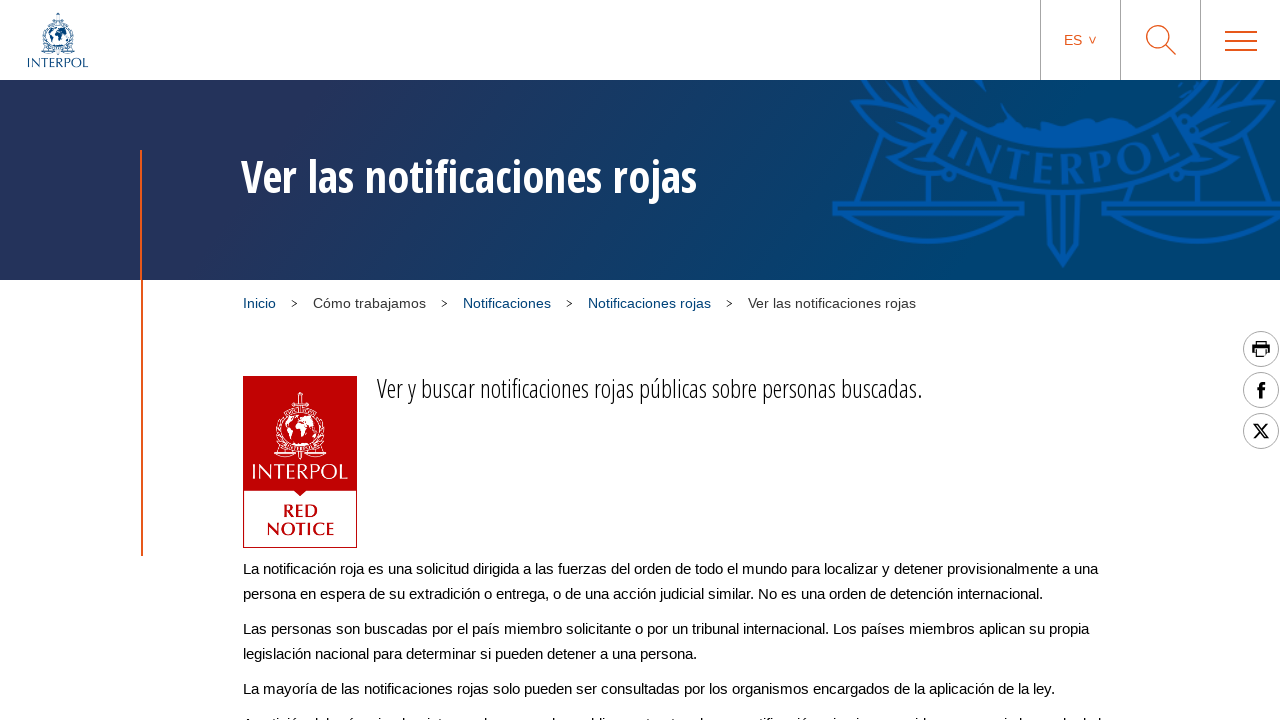

Opened search panel using selector 'div.search__toggle.js-toggleSearch' at (1160, 40) on div.search__toggle.js-toggleSearch >> nth=0
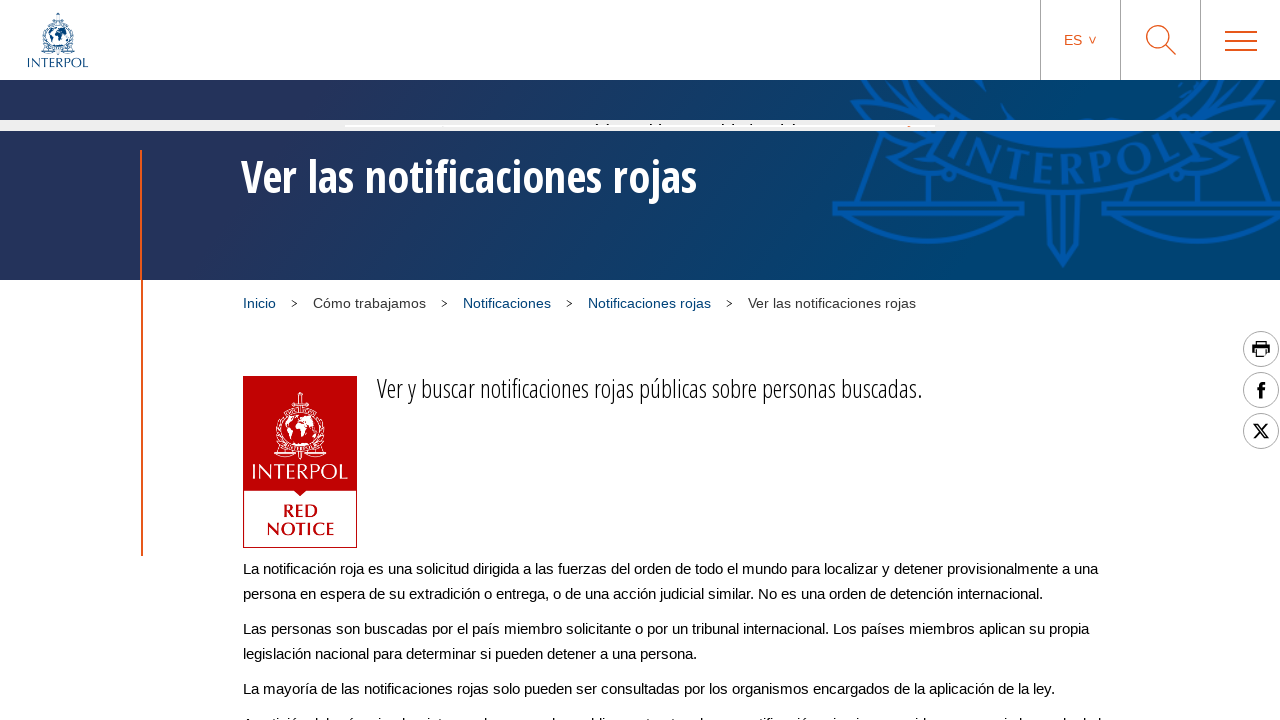

Search input field became visible
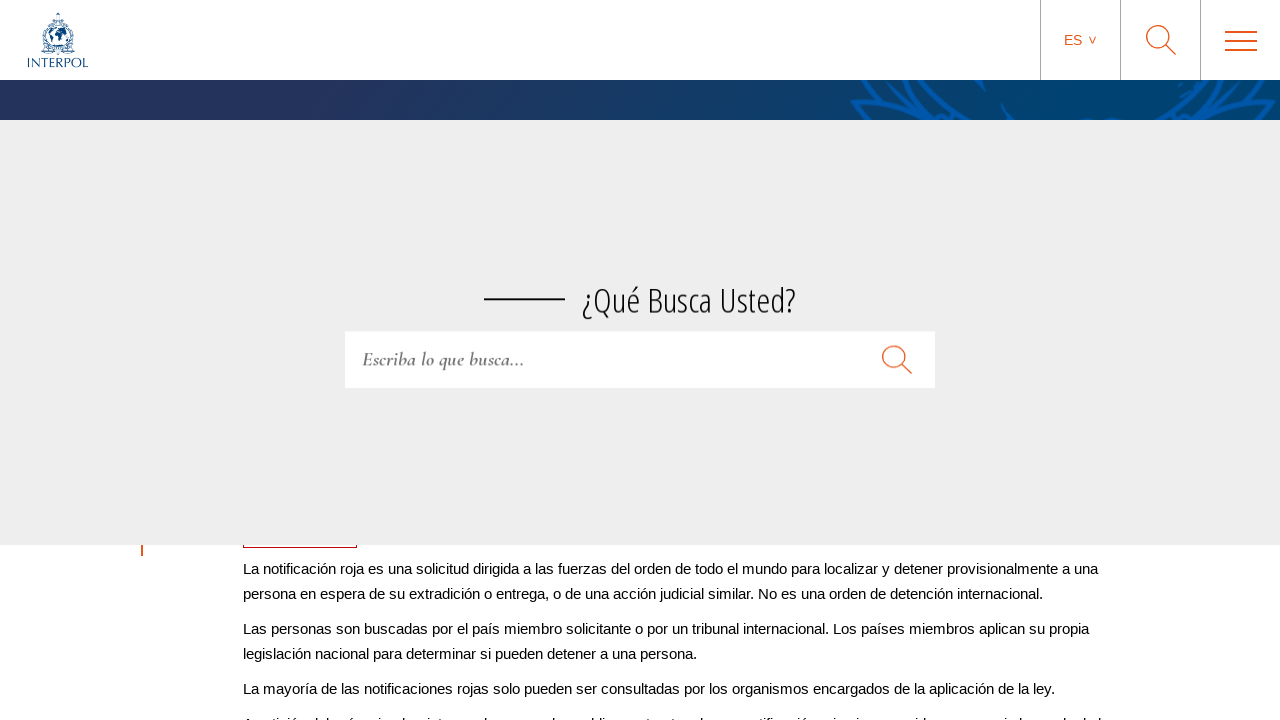

Clicked on search input field at (640, 374) on input.search__input[name='search'] >> nth=0
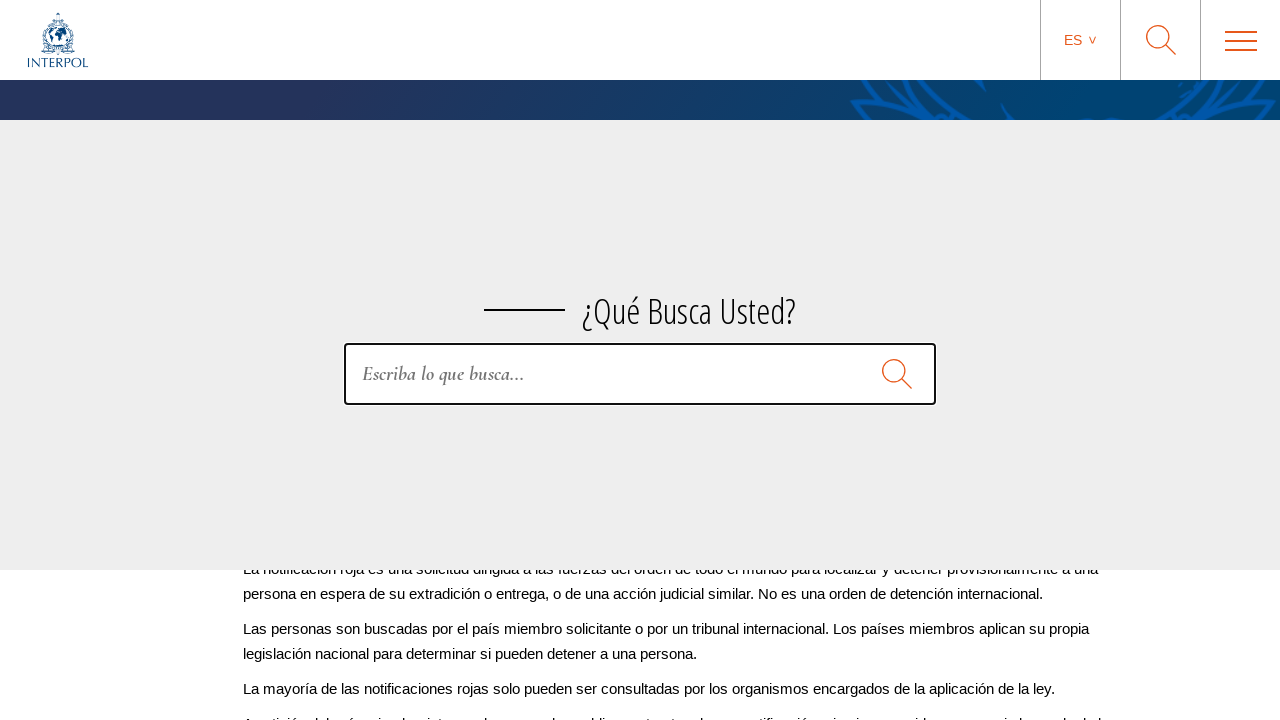

Entered search query 'Carlos Rodriguez Martinez' on input.search__input[name='search'] >> nth=0
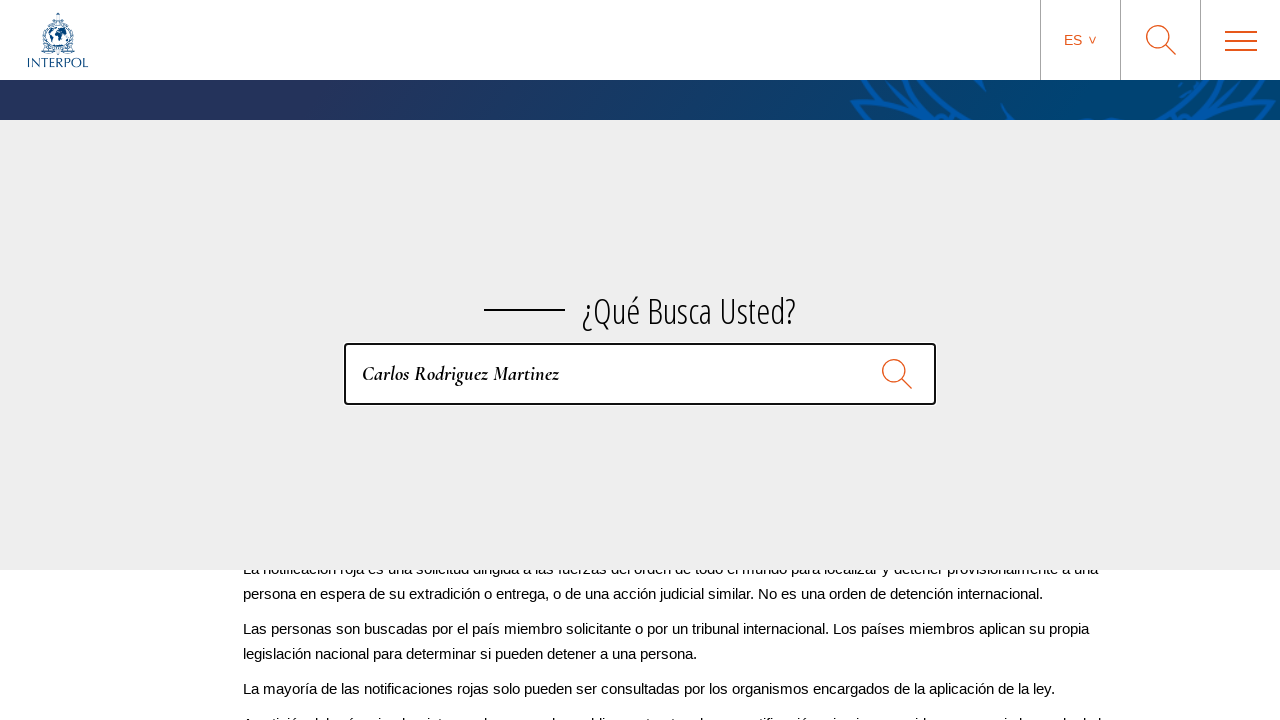

Waited 200ms for input to settle
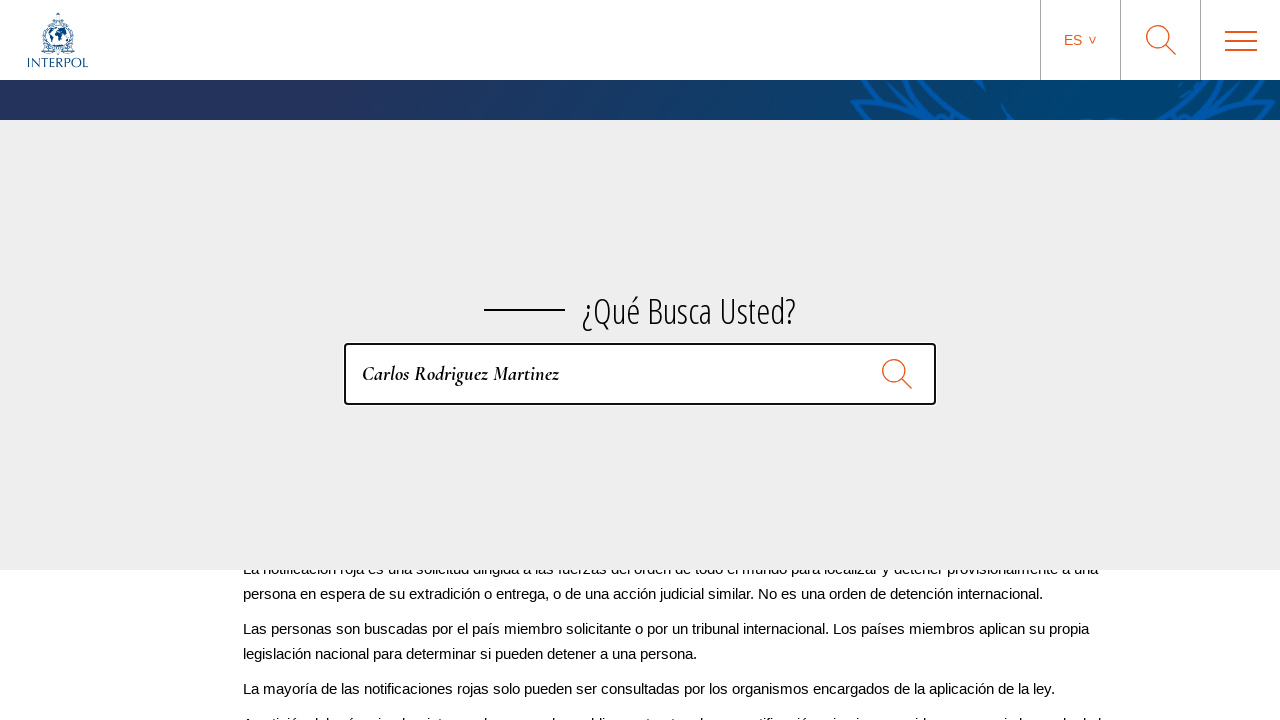

Clicked search trigger button at (896, 374) on button.search__trigger >> nth=0
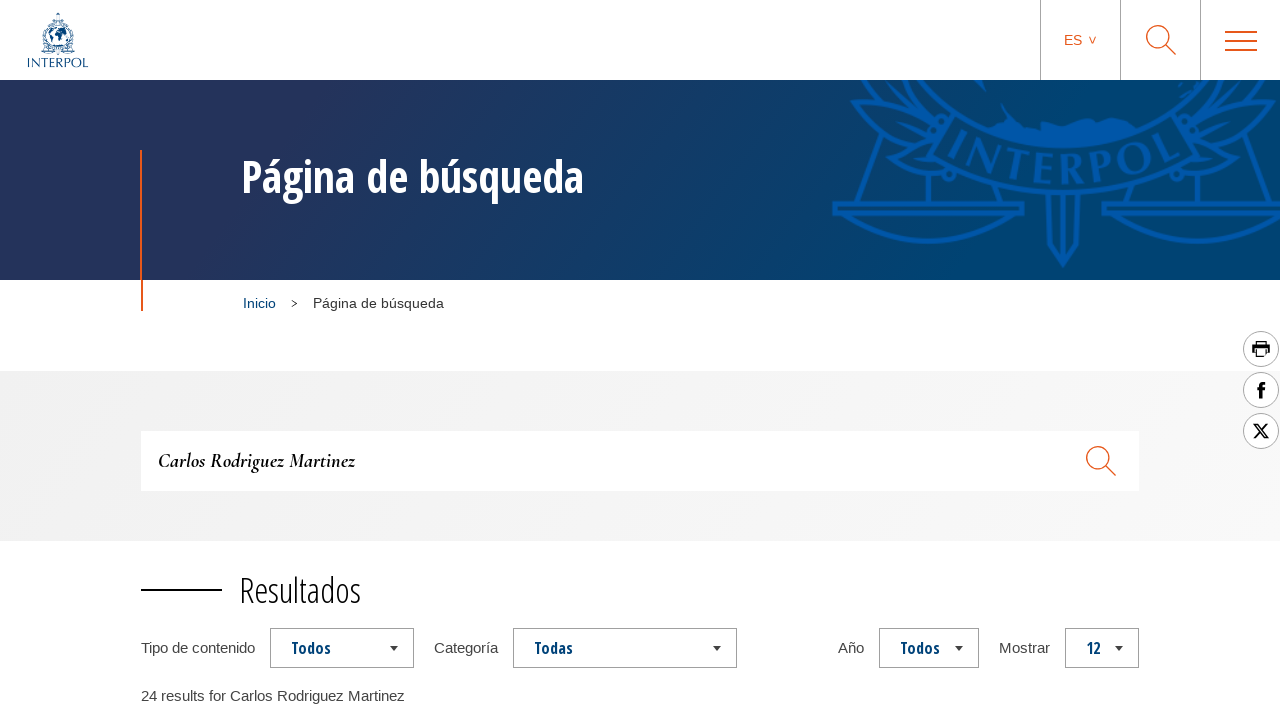

Waited for search results to load (networkidle)
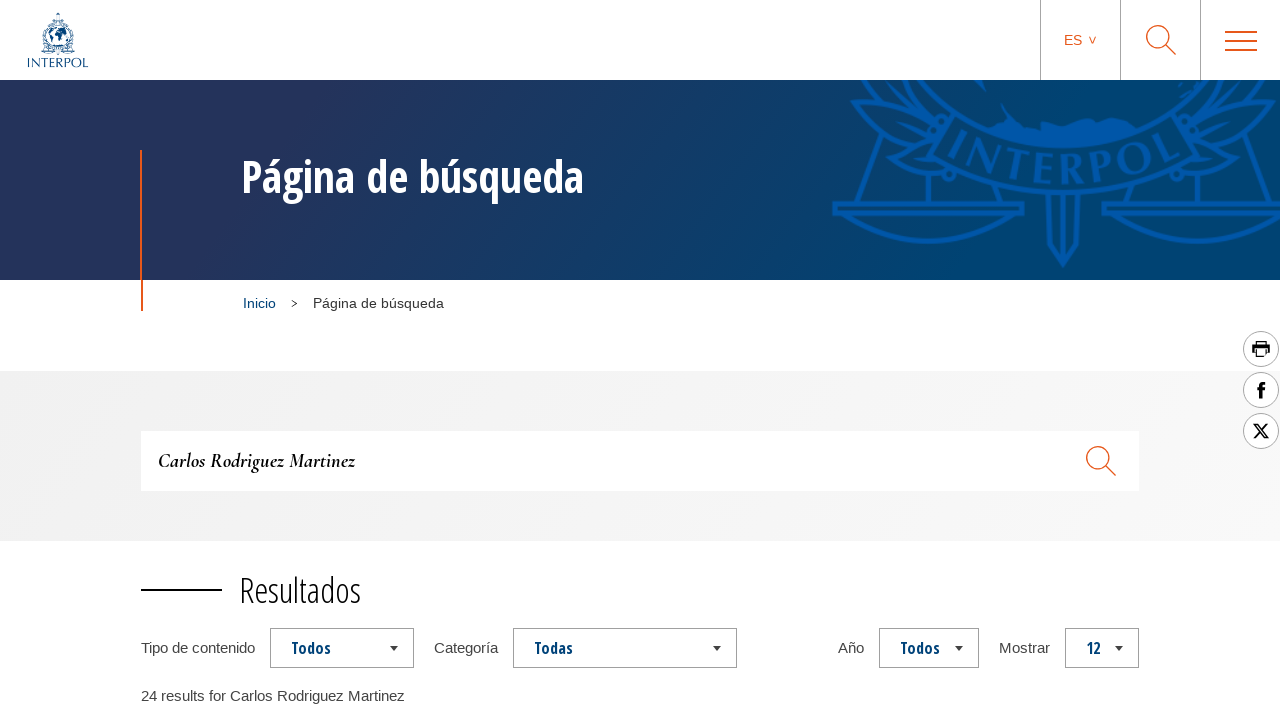

Waited 2500ms for results to render
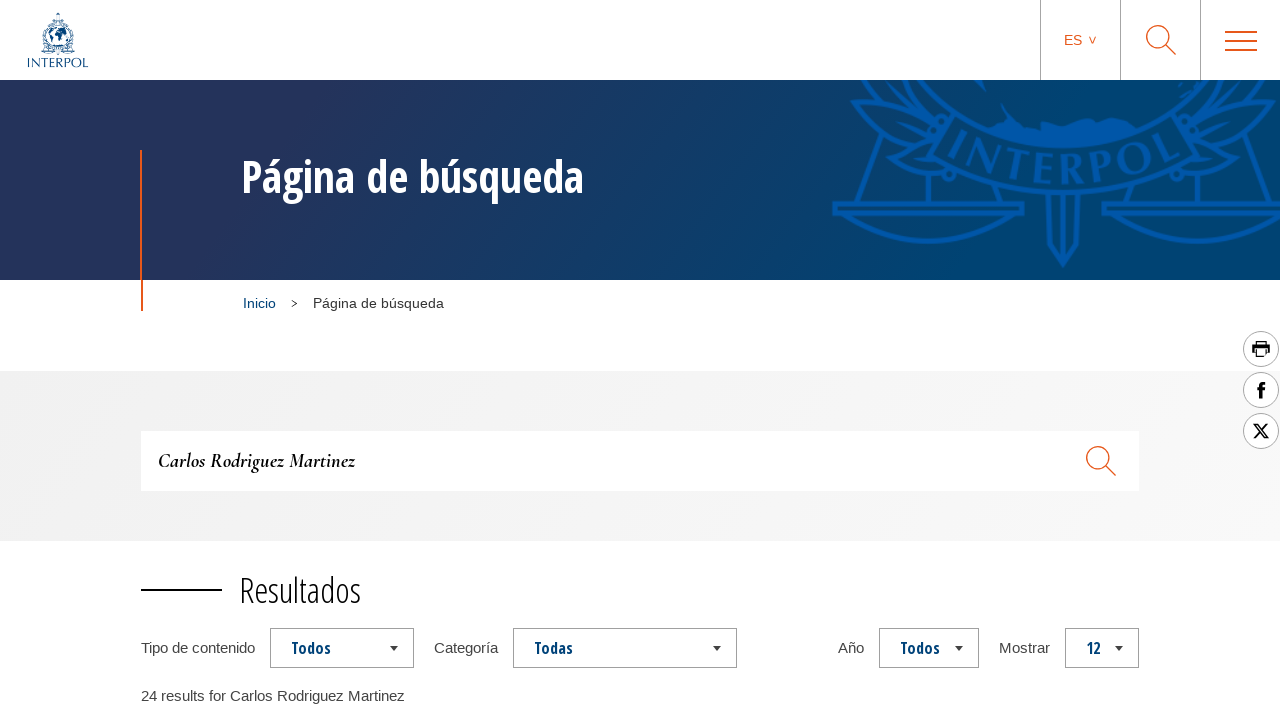

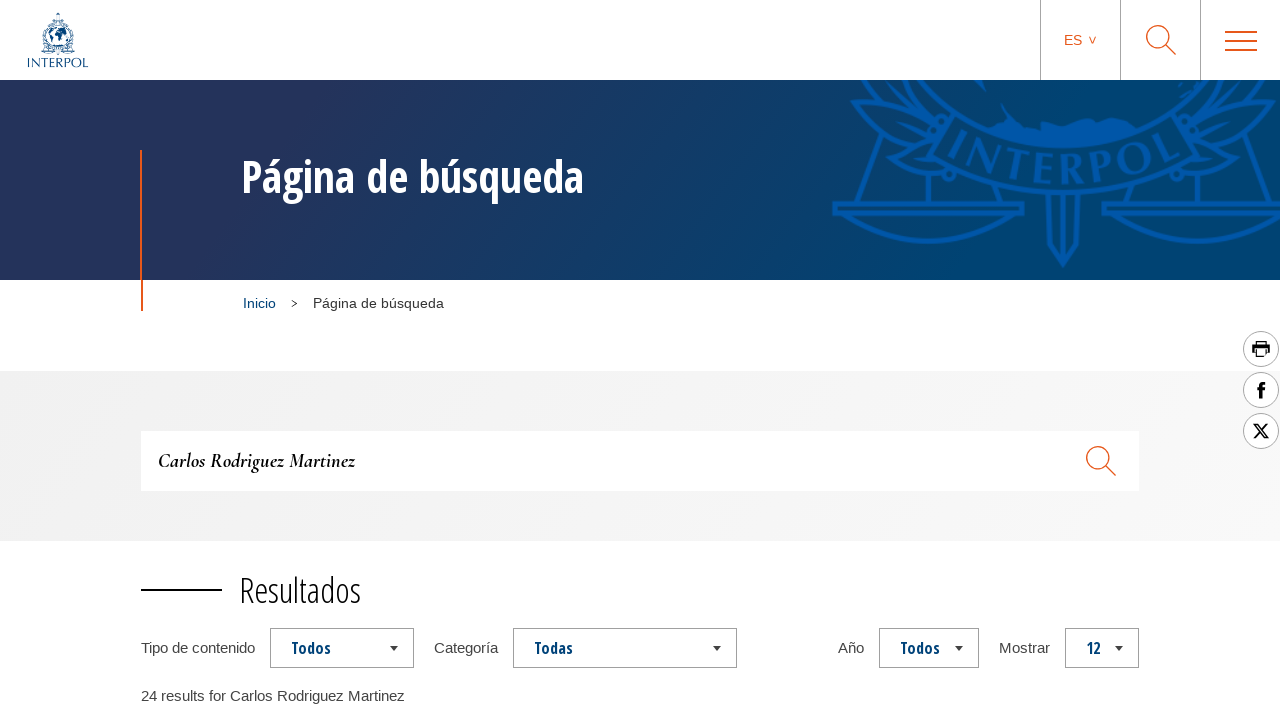